Tests JavaScript prompt popup handling by switching to iframe, triggering prompt, entering text, and accepting it

Starting URL: https://www.w3schools.com/js/tryit.asp?filename=tryjs_prompt

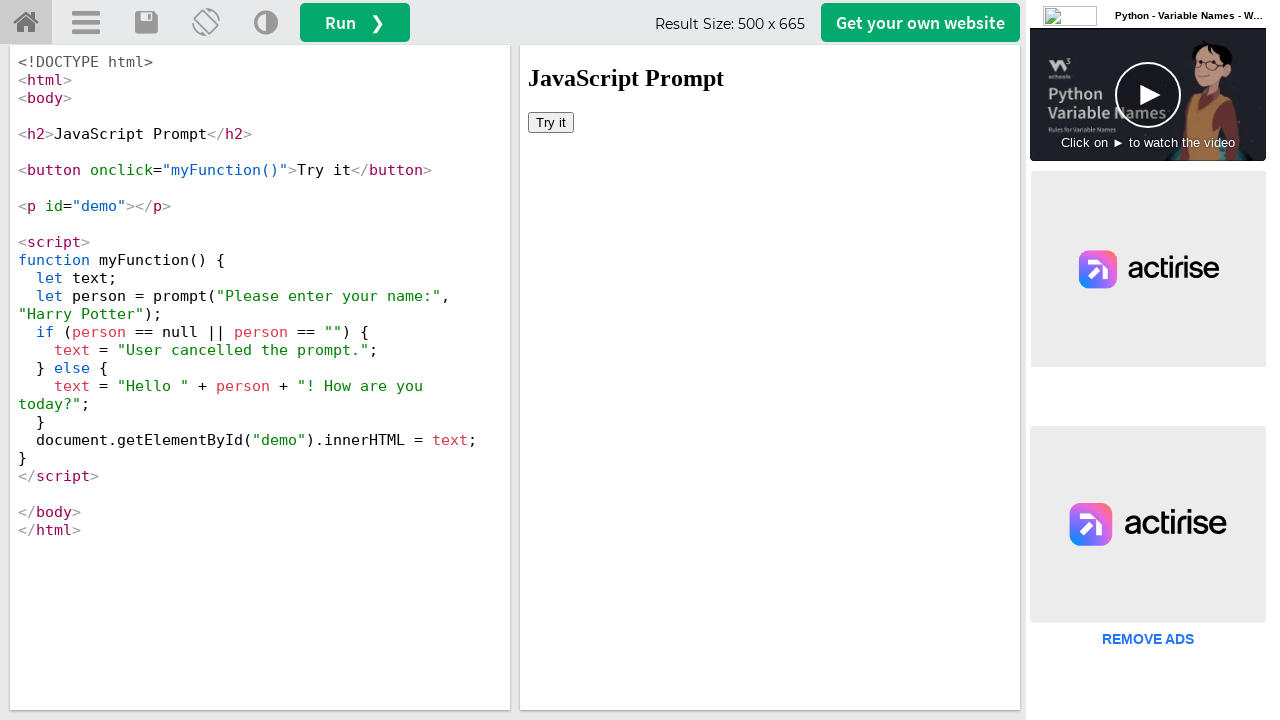

Located iframe#iframeResult containing the demo
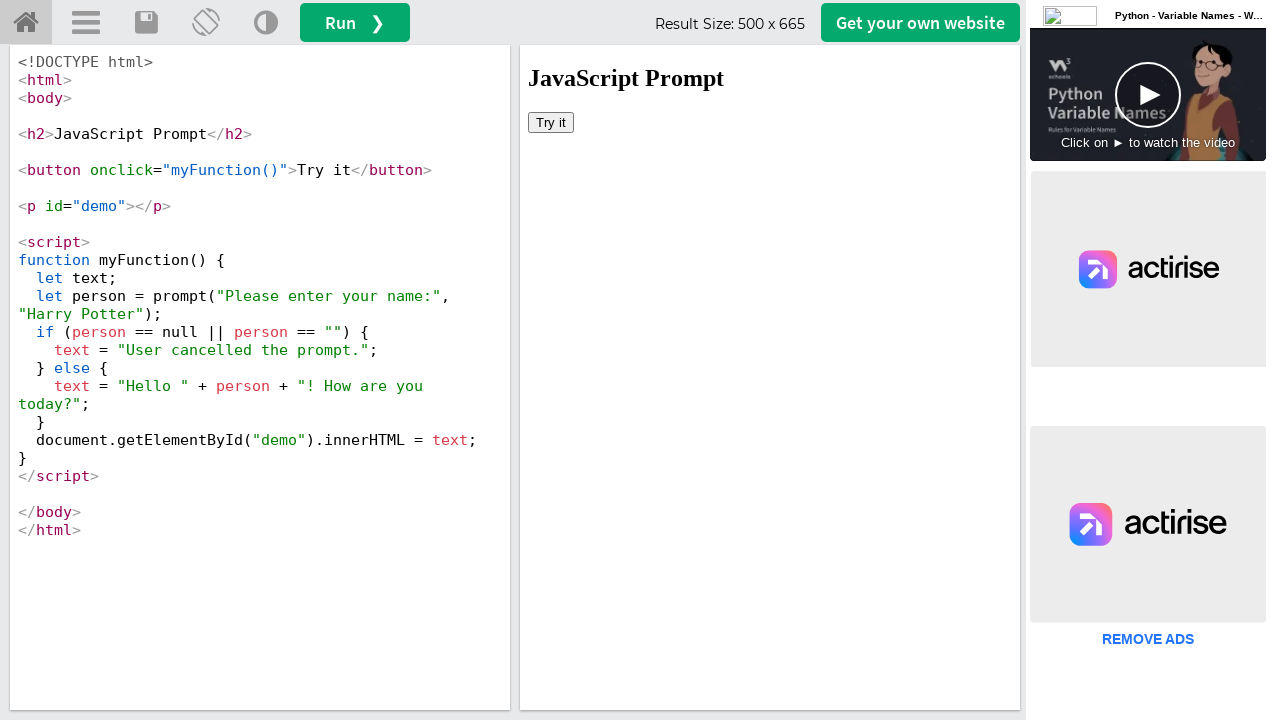

Clicked button with onclick='myFunction()' to trigger prompt at (551, 122) on iframe#iframeResult >> internal:control=enter-frame >> button[onclick='myFunctio
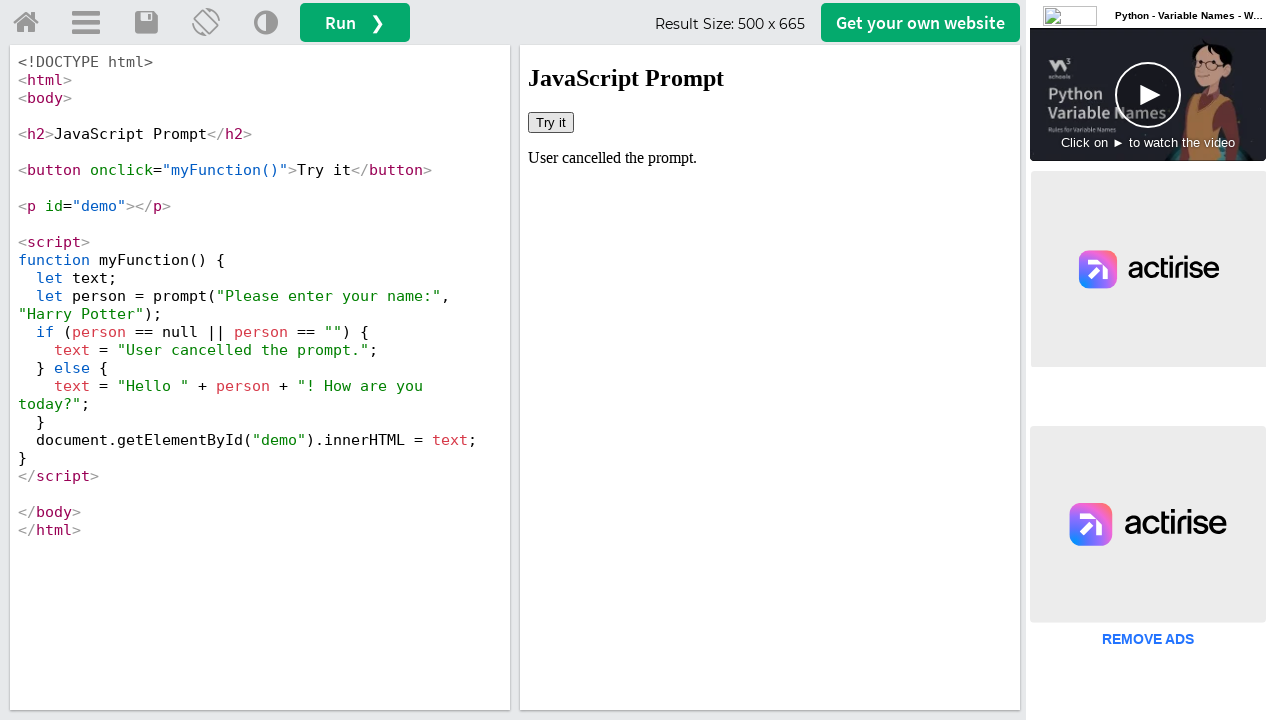

Set up dialog handler to accept prompt with text 'Dipak'
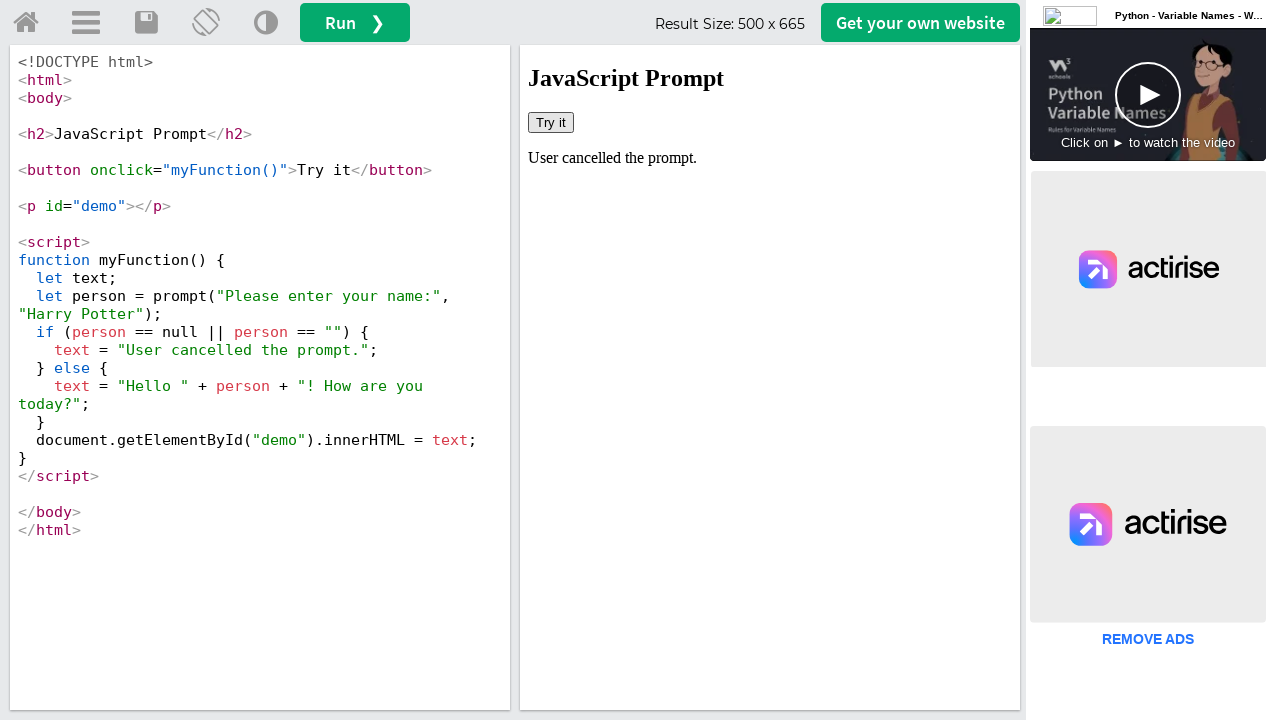

Clicked button again to trigger prompt with handler active at (551, 122) on iframe#iframeResult >> internal:control=enter-frame >> button[onclick='myFunctio
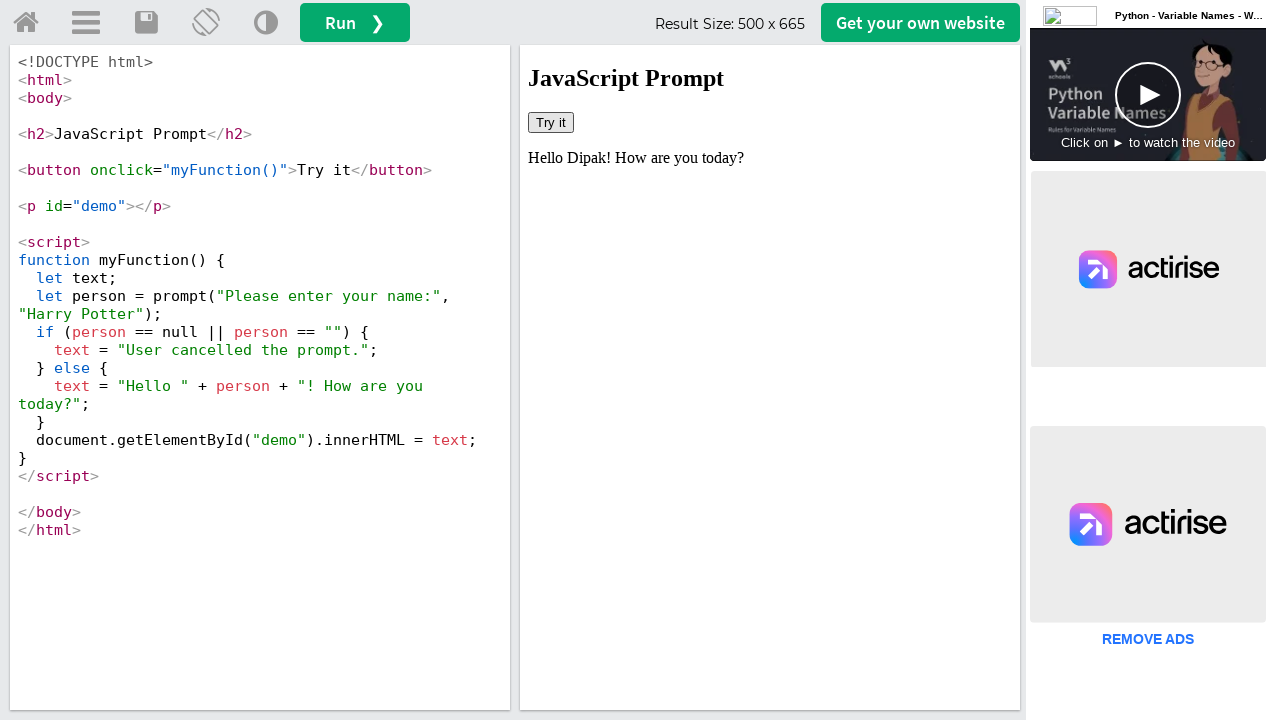

Retrieved result text from p#demo: 'Hello Dipak! How are you today?'
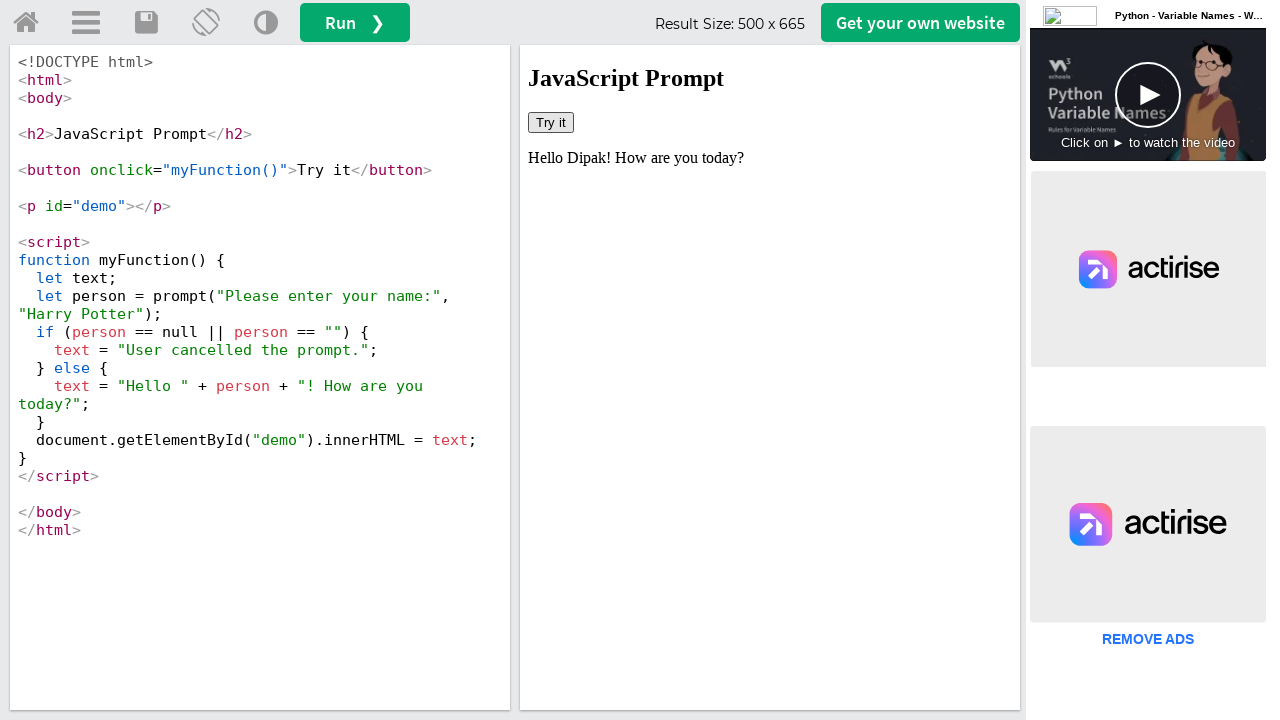

Printed result to console
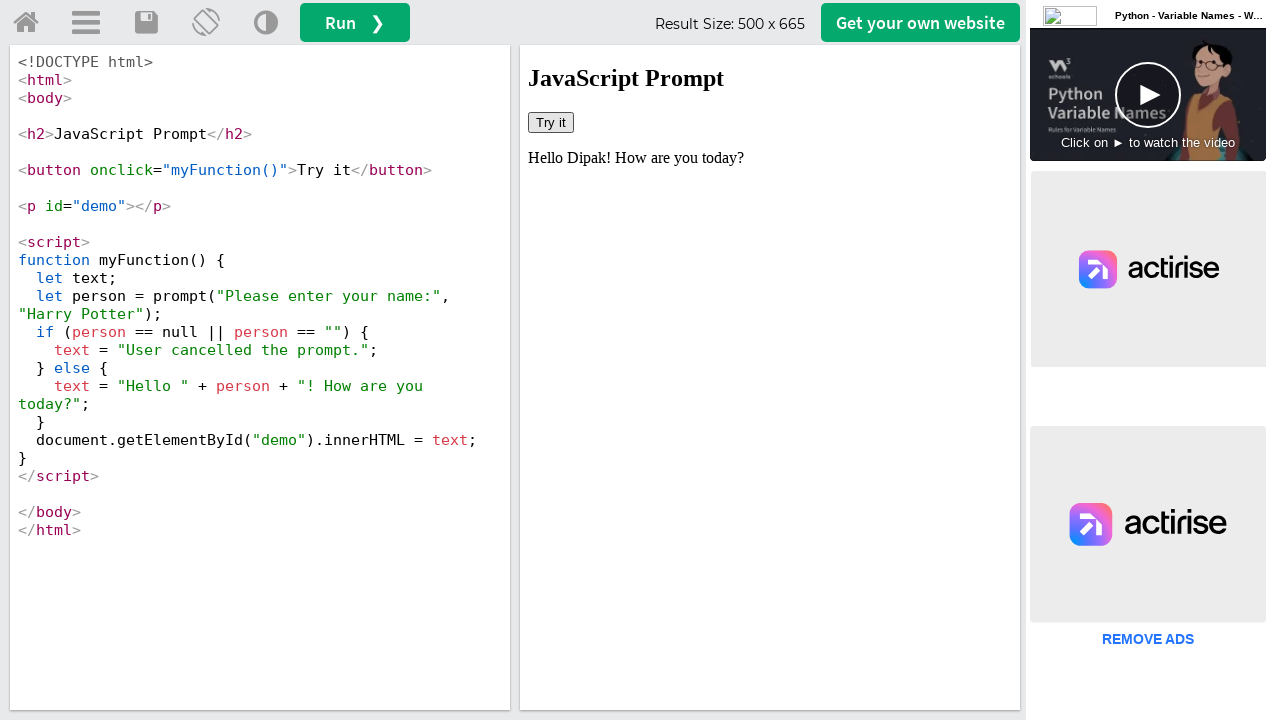

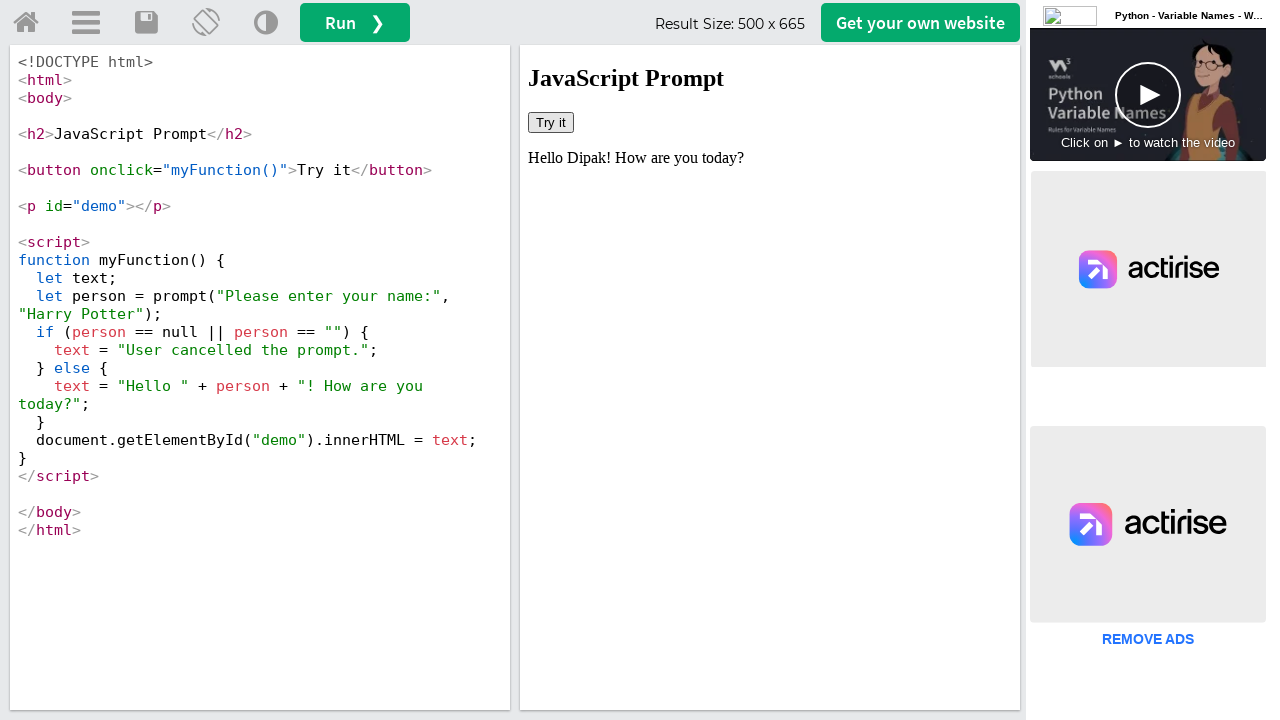